Tests that the currently applied filter link is highlighted with 'selected' class

Starting URL: https://demo.playwright.dev/todomvc

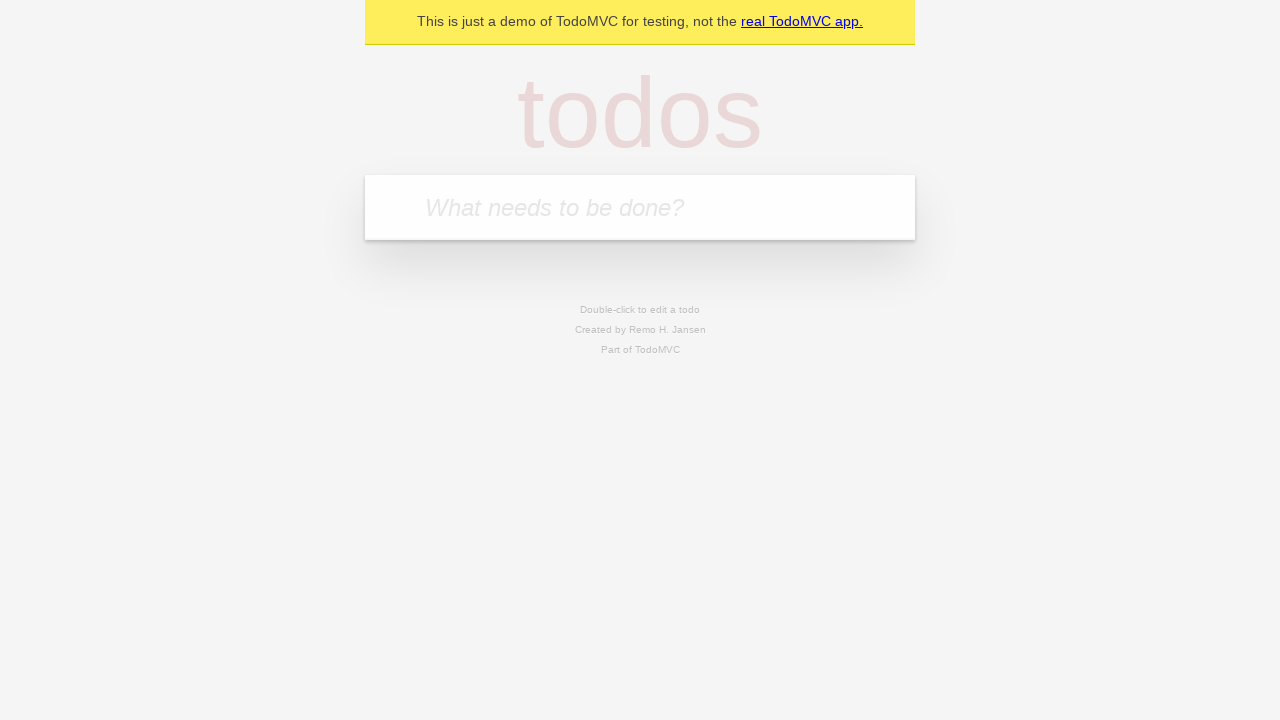

Filled todo input with 'buy some cheese' on internal:attr=[placeholder="What needs to be done?"i]
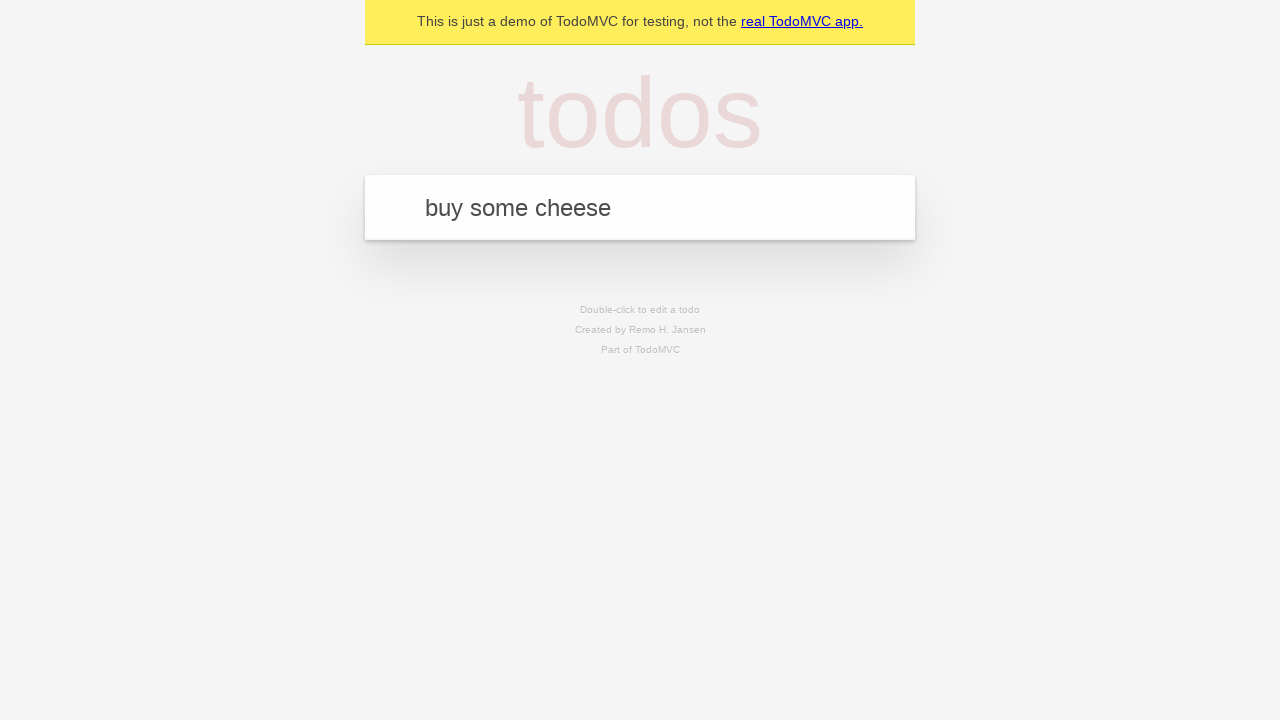

Pressed Enter to create first todo on internal:attr=[placeholder="What needs to be done?"i]
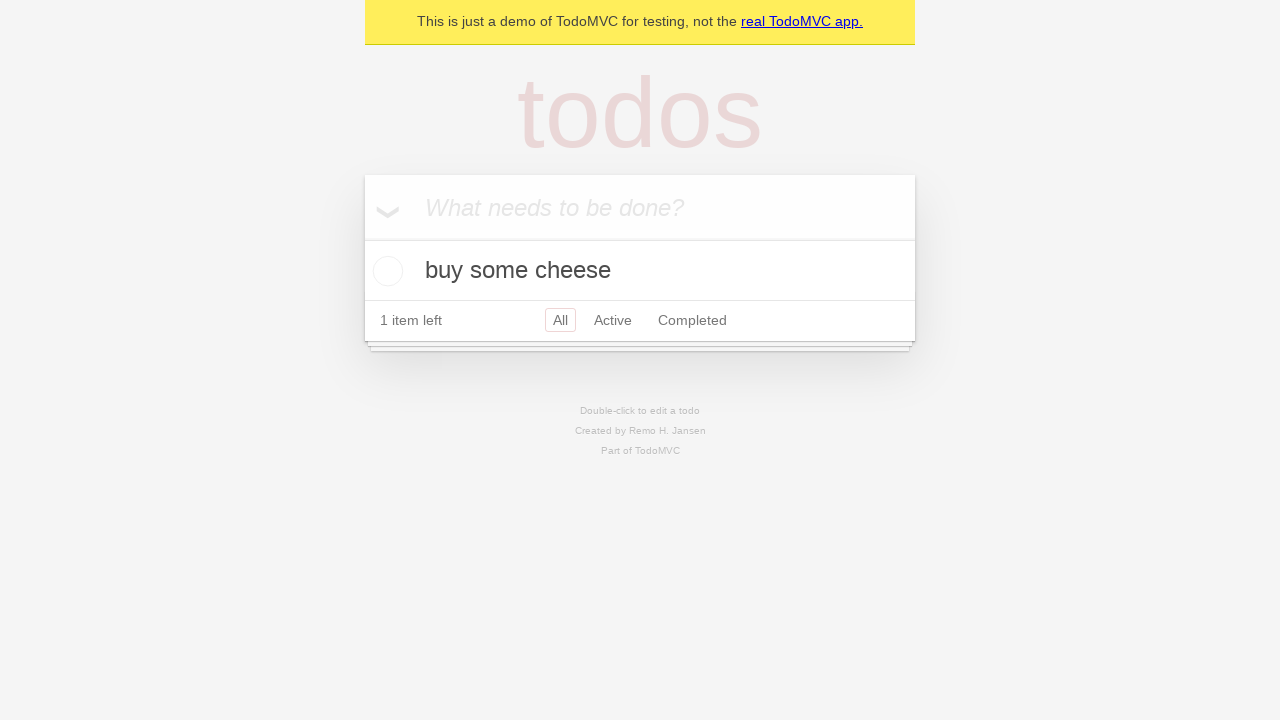

Filled todo input with 'feed the cat' on internal:attr=[placeholder="What needs to be done?"i]
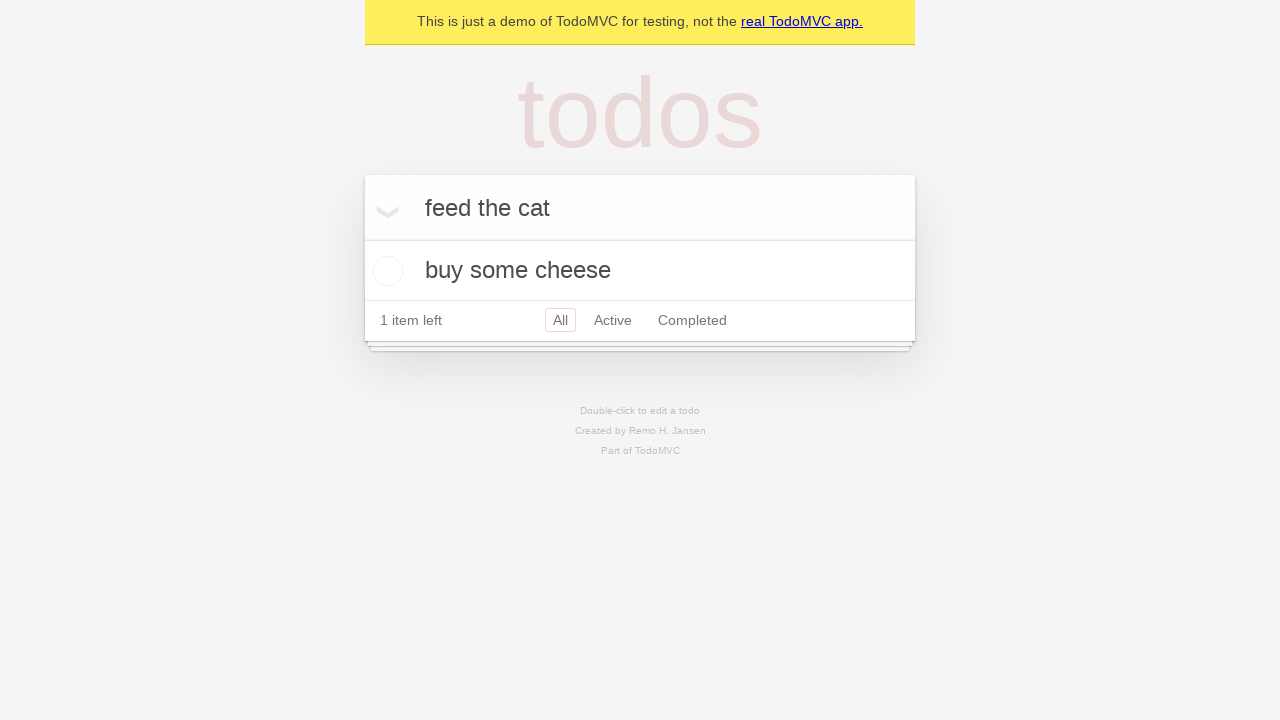

Pressed Enter to create second todo on internal:attr=[placeholder="What needs to be done?"i]
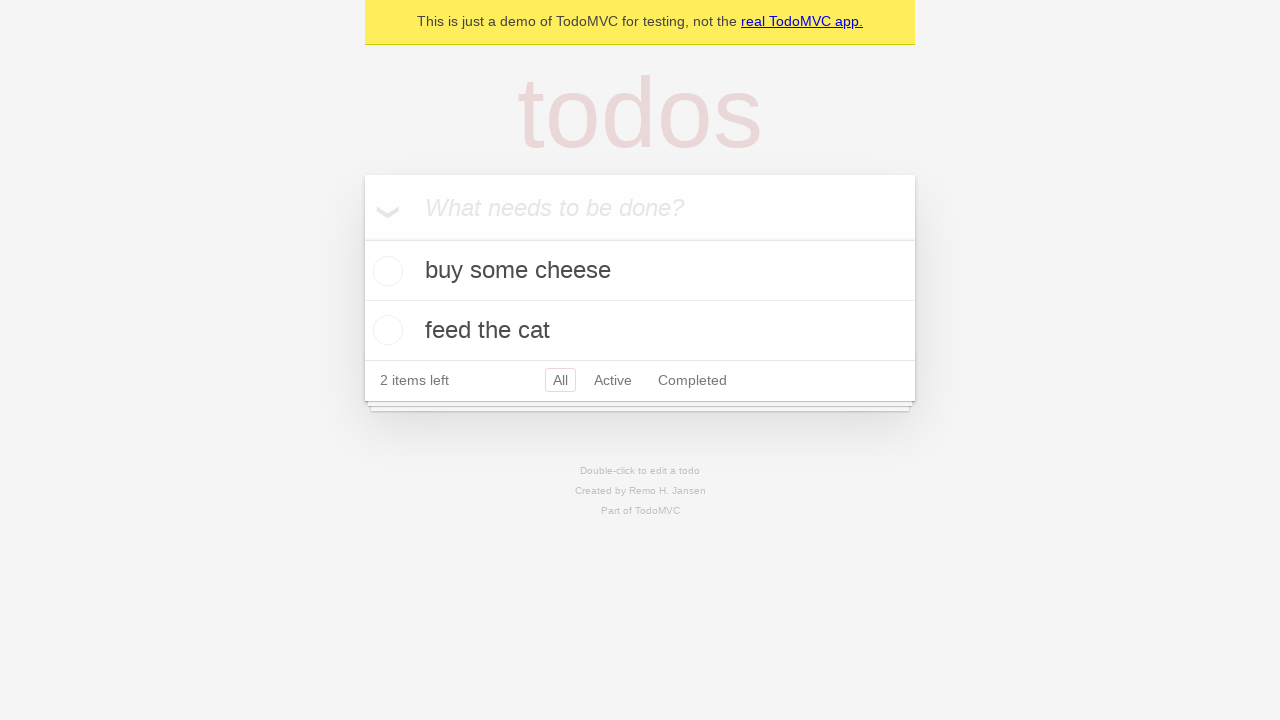

Filled todo input with 'book a doctors appointment' on internal:attr=[placeholder="What needs to be done?"i]
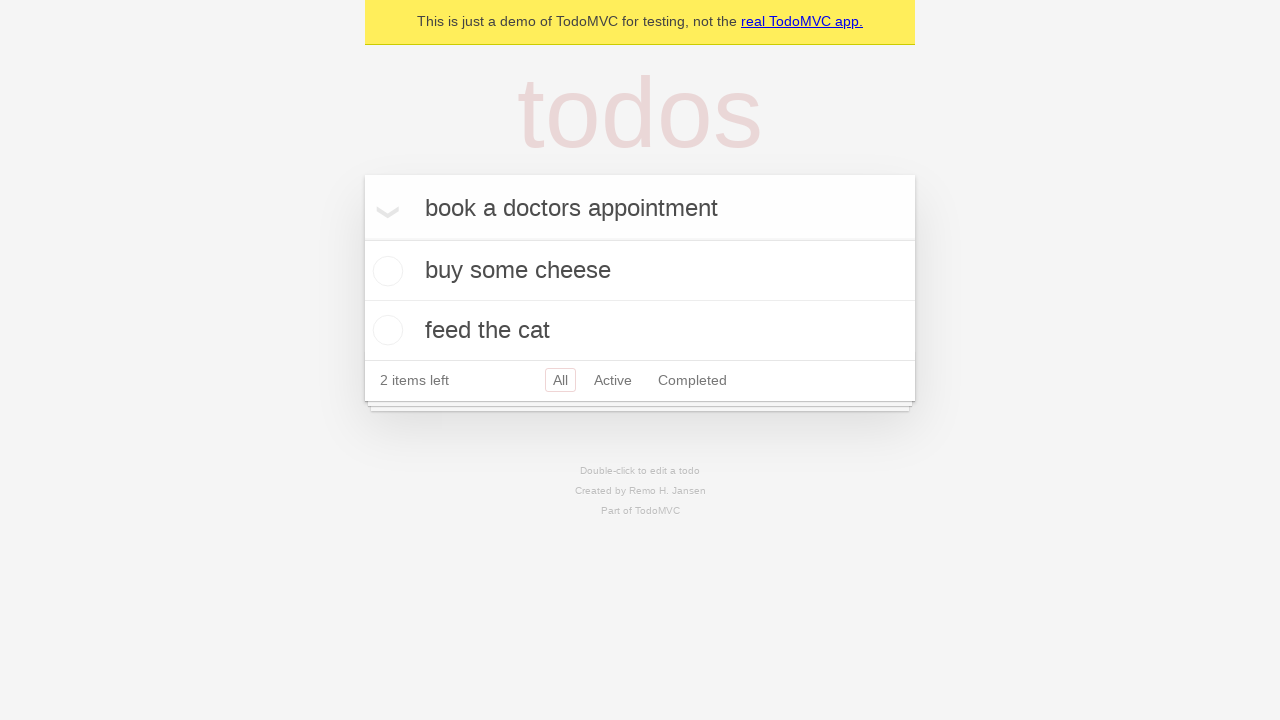

Pressed Enter to create third todo on internal:attr=[placeholder="What needs to be done?"i]
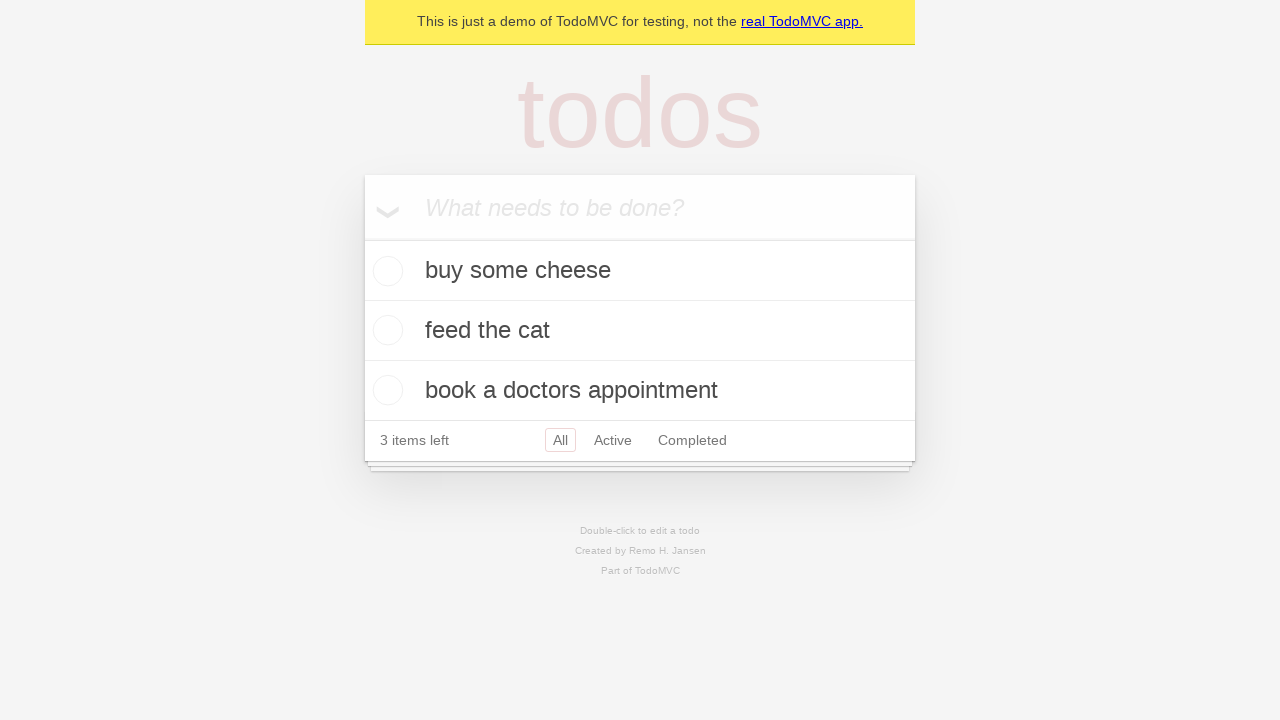

Clicked Active filter link at (613, 440) on internal:role=link[name="Active"i]
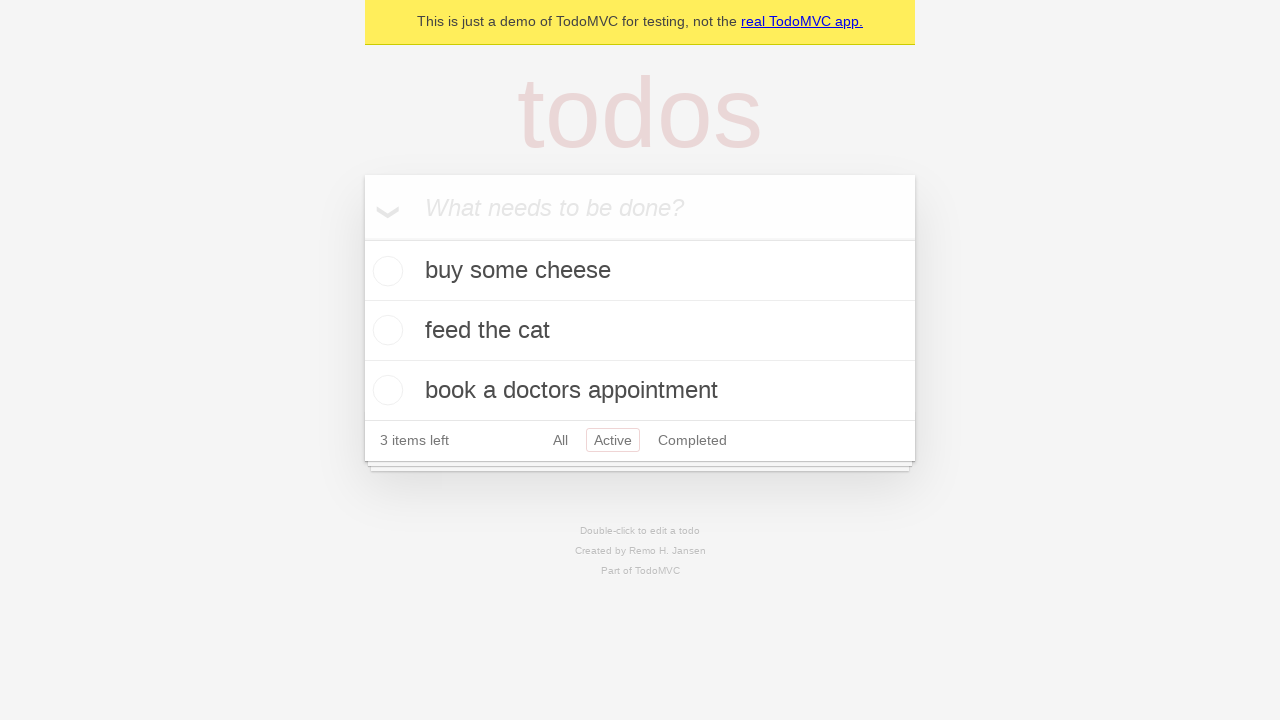

Active filter link is now highlighted with 'selected' class
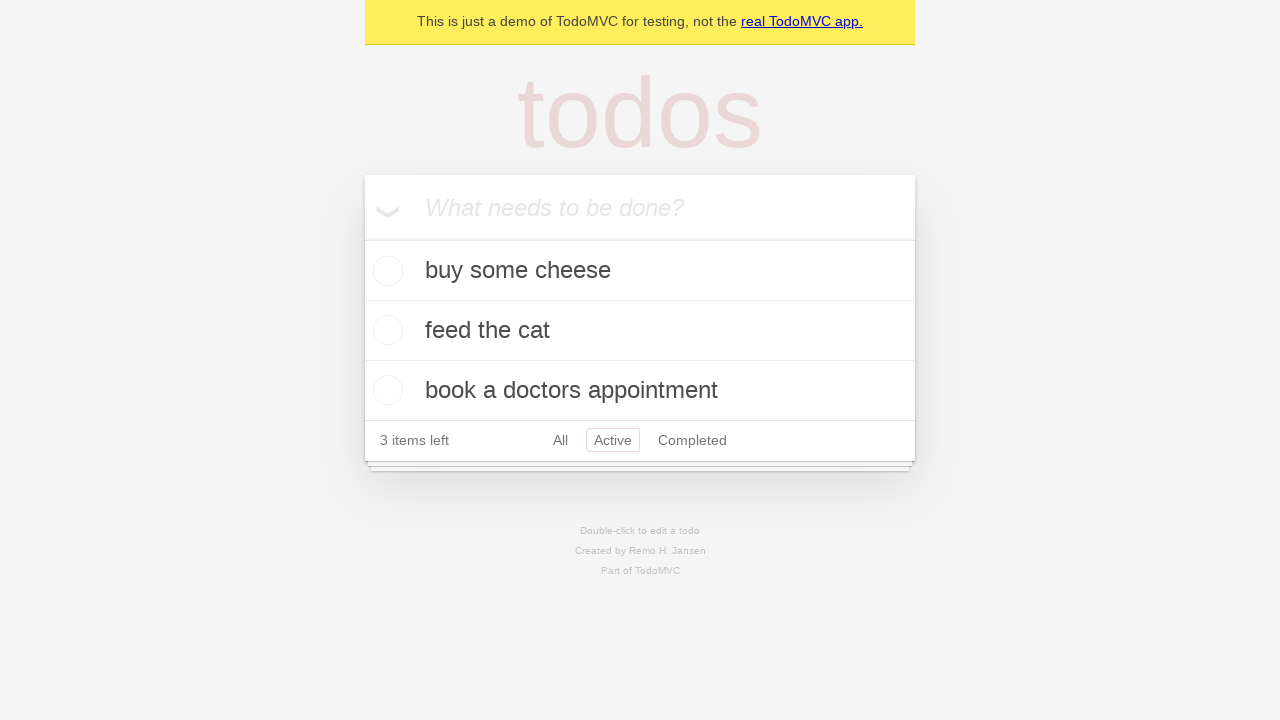

Clicked Completed filter link at (692, 440) on internal:role=link[name="Completed"i]
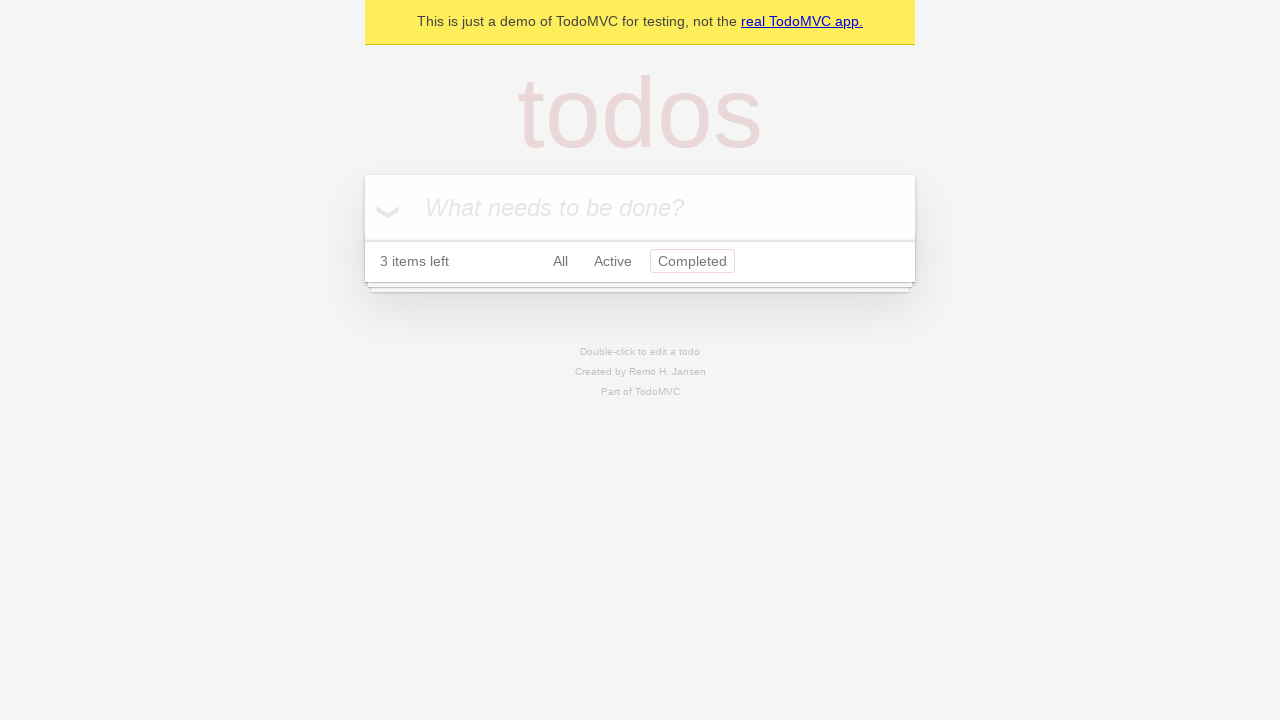

Completed filter link is now highlighted with 'selected' class
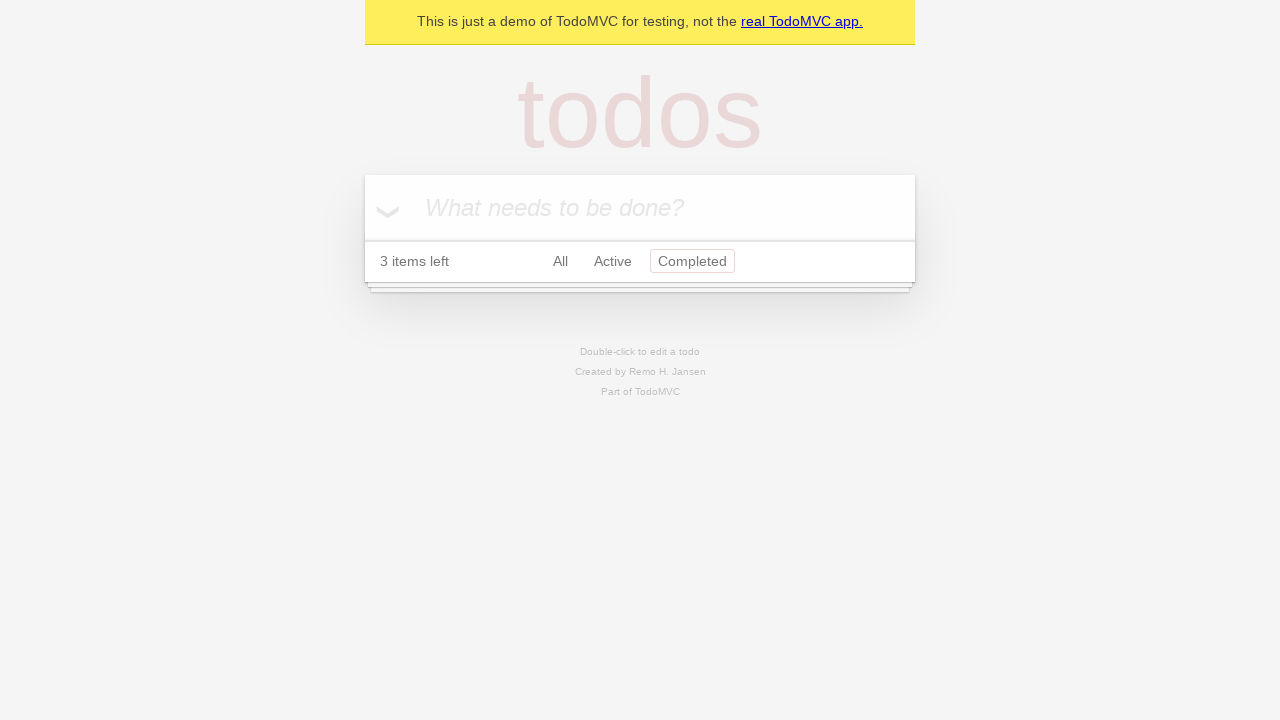

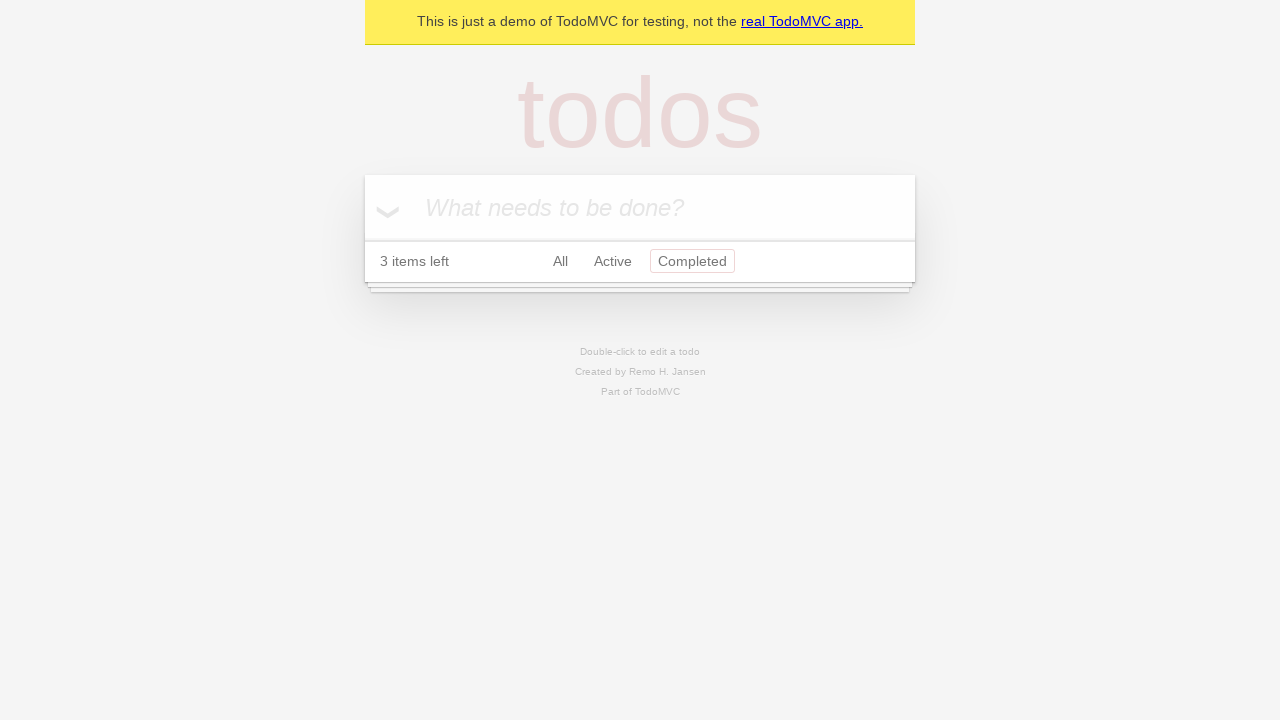